Opens the Argos UK retail website homepage and verifies it loads successfully

Starting URL: https://www.argos.co.uk/

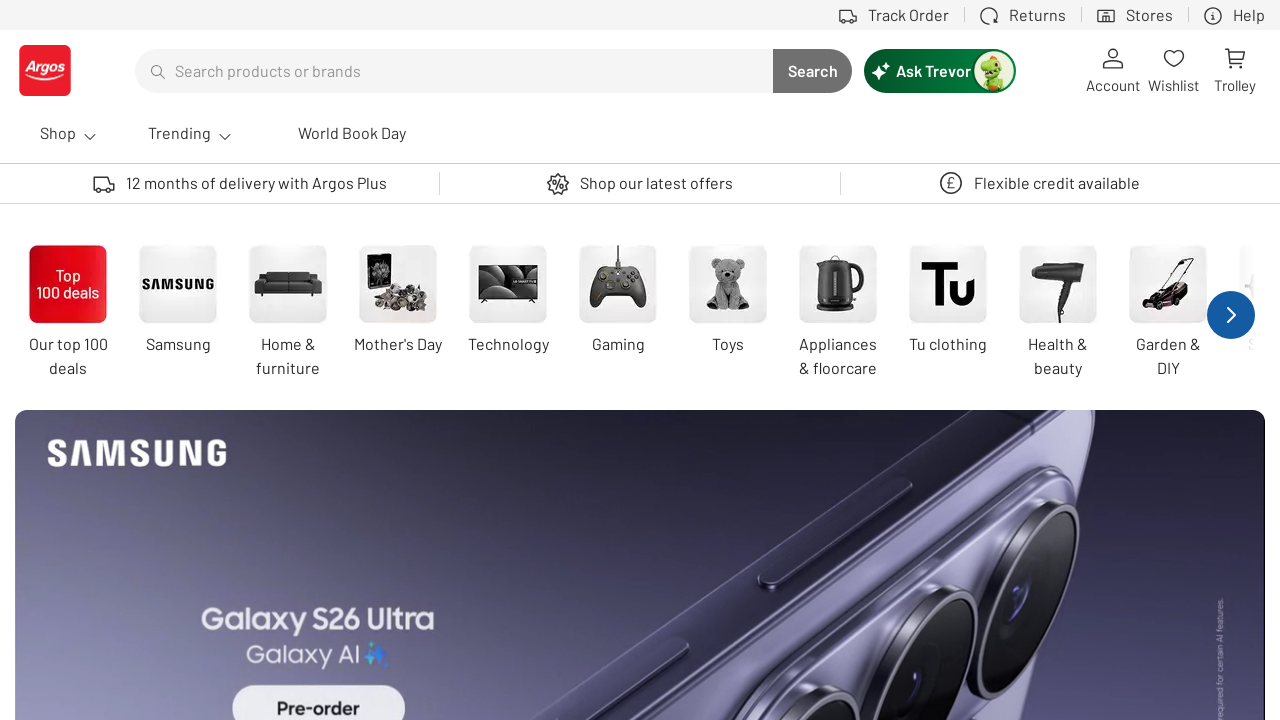

Waited for page to reach domcontentloaded state
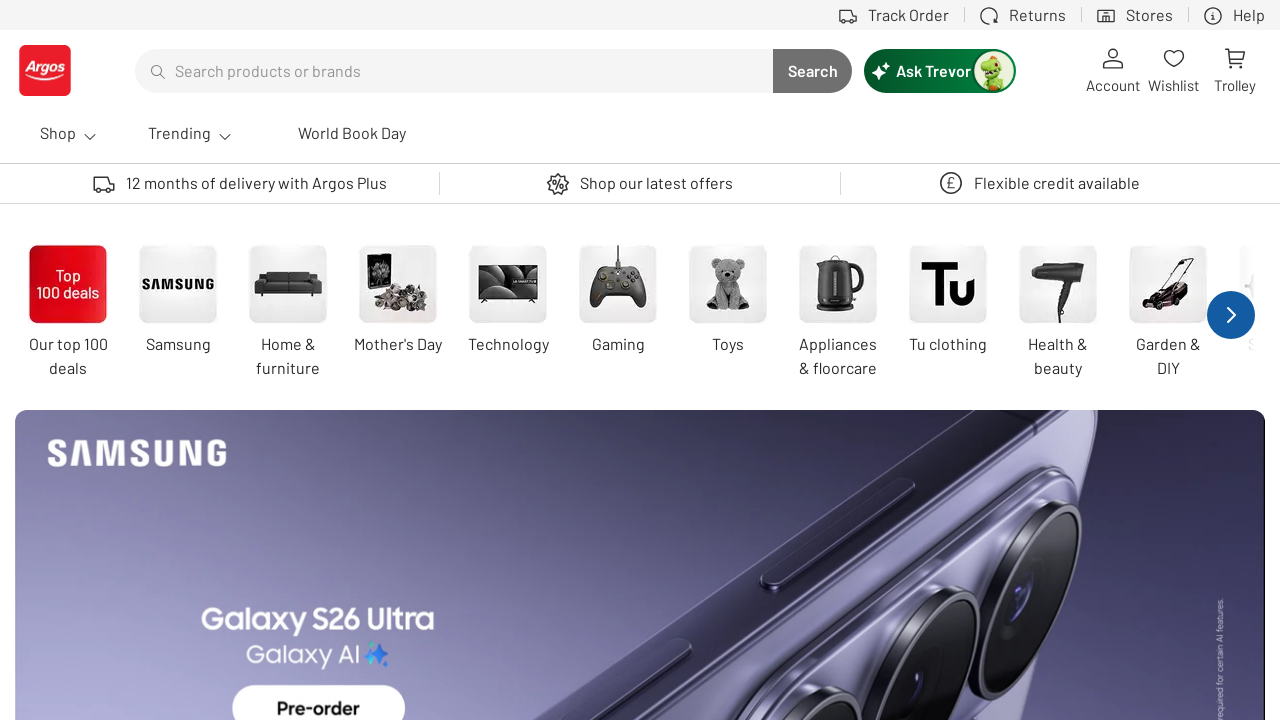

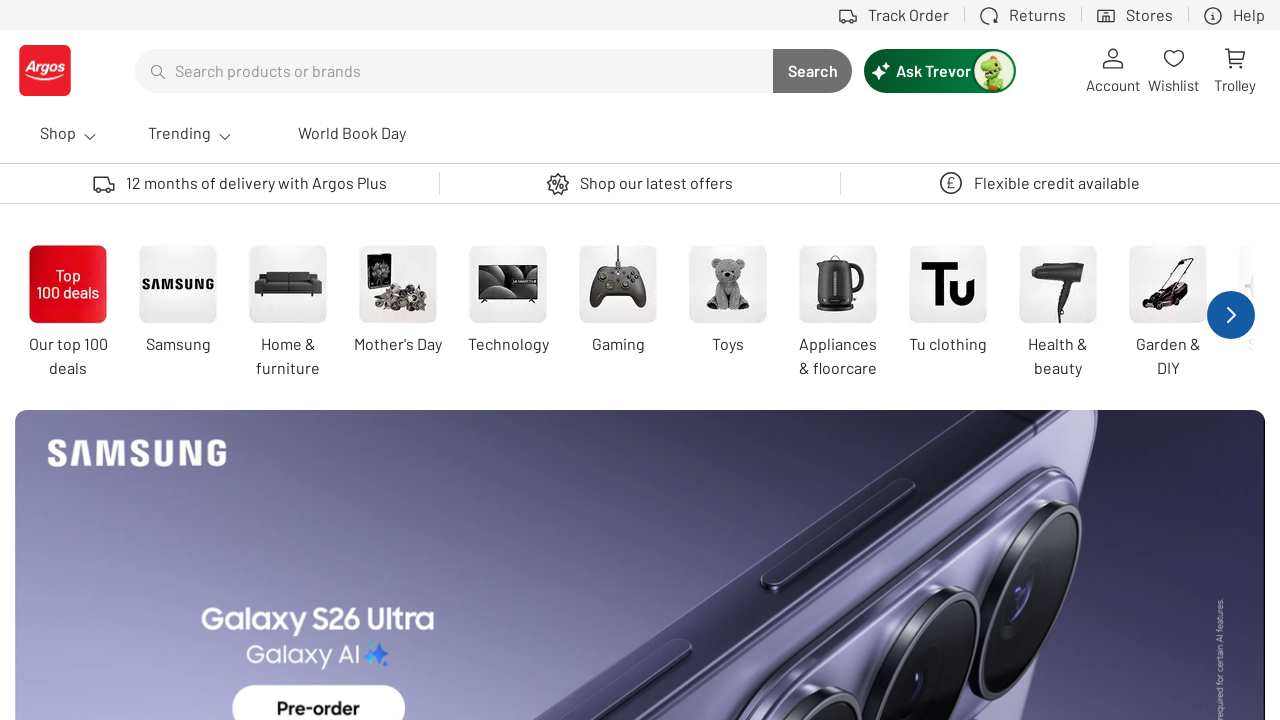